Tests JavaScript alert, confirm, and prompt dialog handling by triggering each type of dialog and interacting with them

Starting URL: http://the-internet.herokuapp.com/

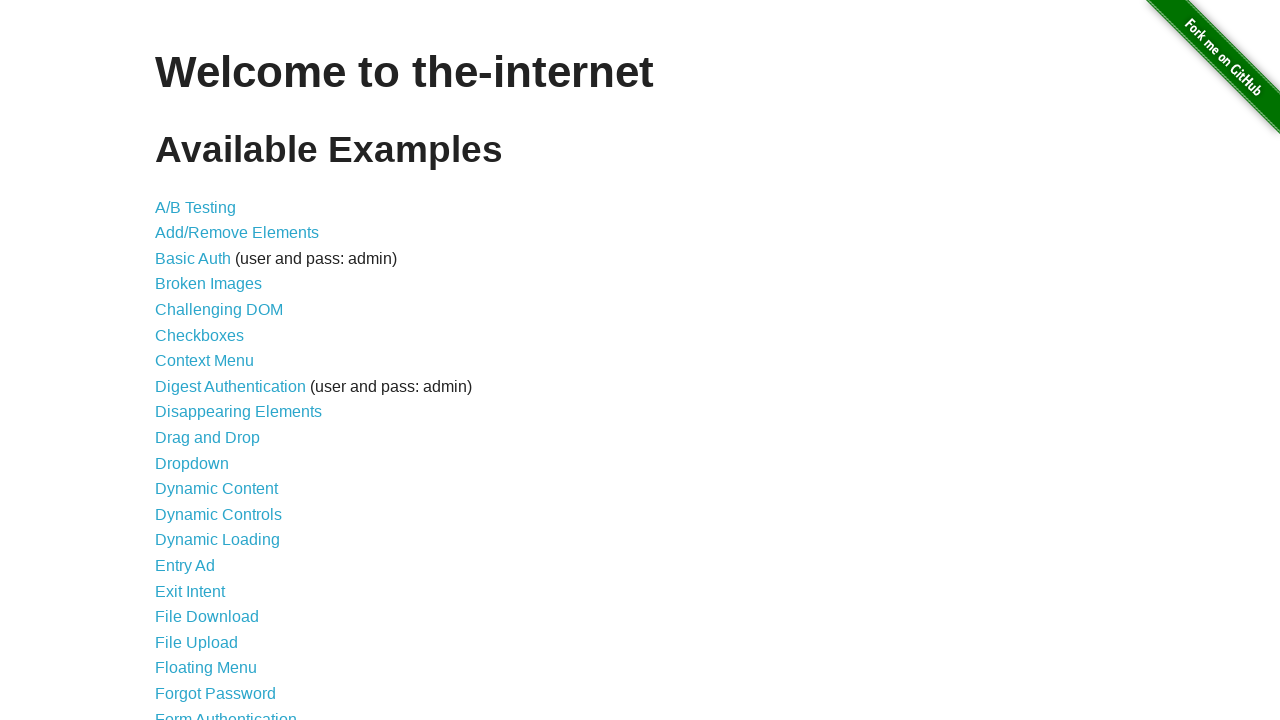

Clicked on JavaScript Alerts link at (214, 361) on text="JavaScript Alerts"
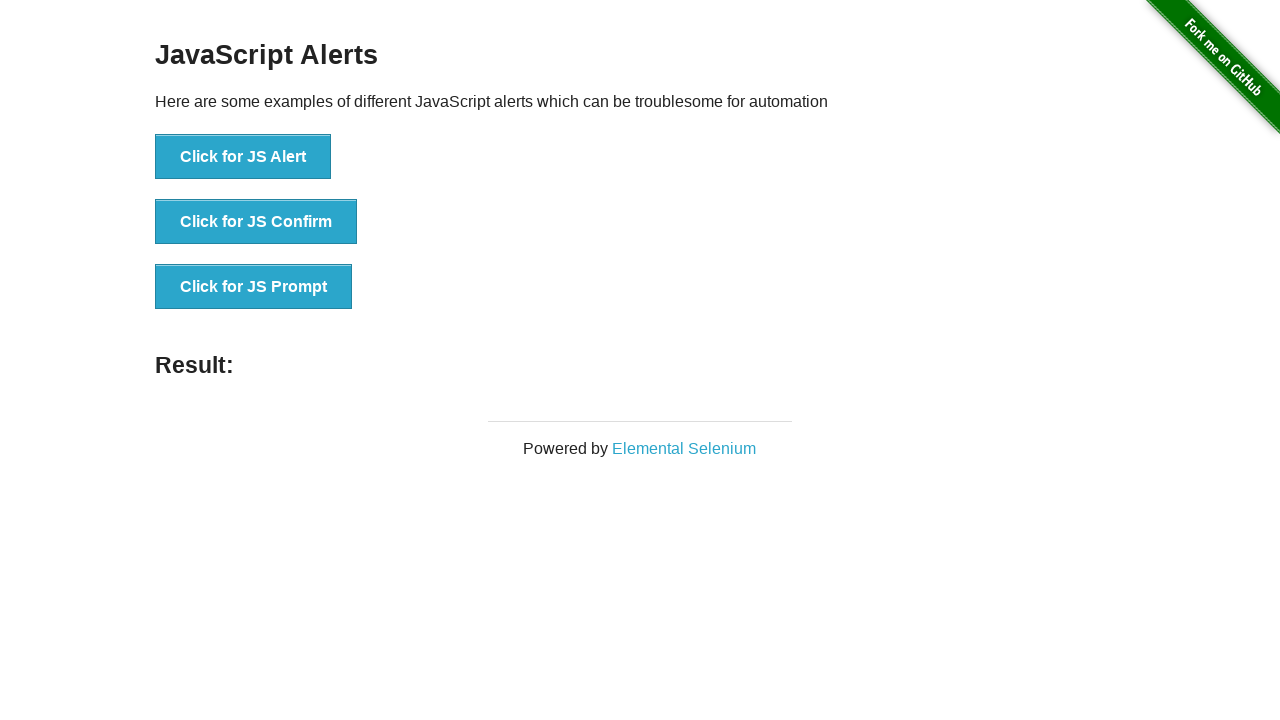

JavaScript Alerts page loaded with alert button visible
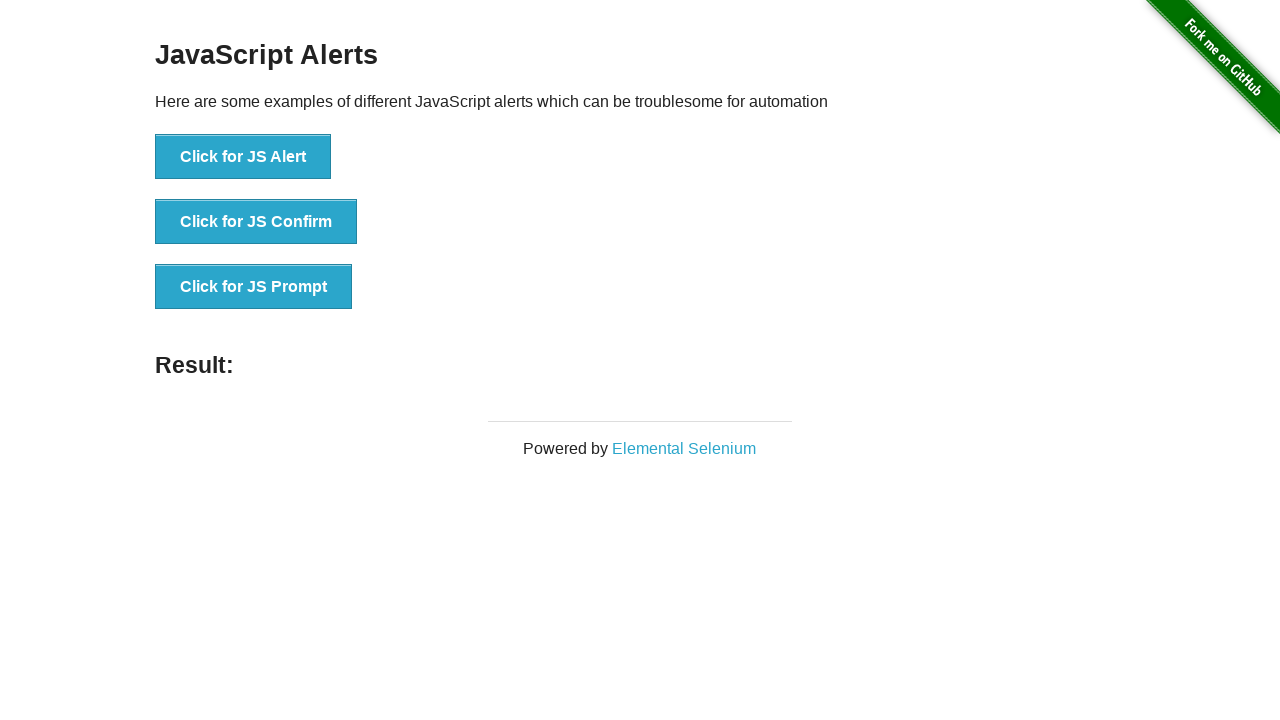

Clicked button to trigger JavaScript alert at (243, 157) on button:has-text("Click for JS Alert")
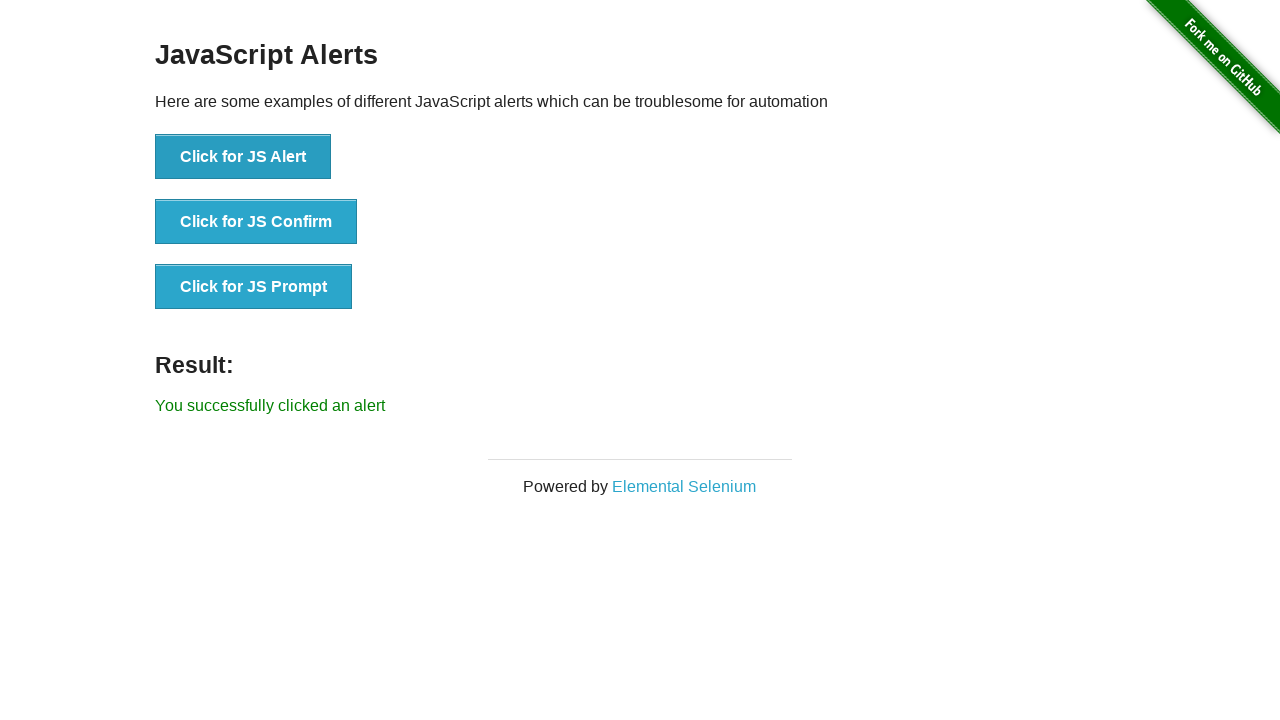

Set up dialog handler to accept alerts
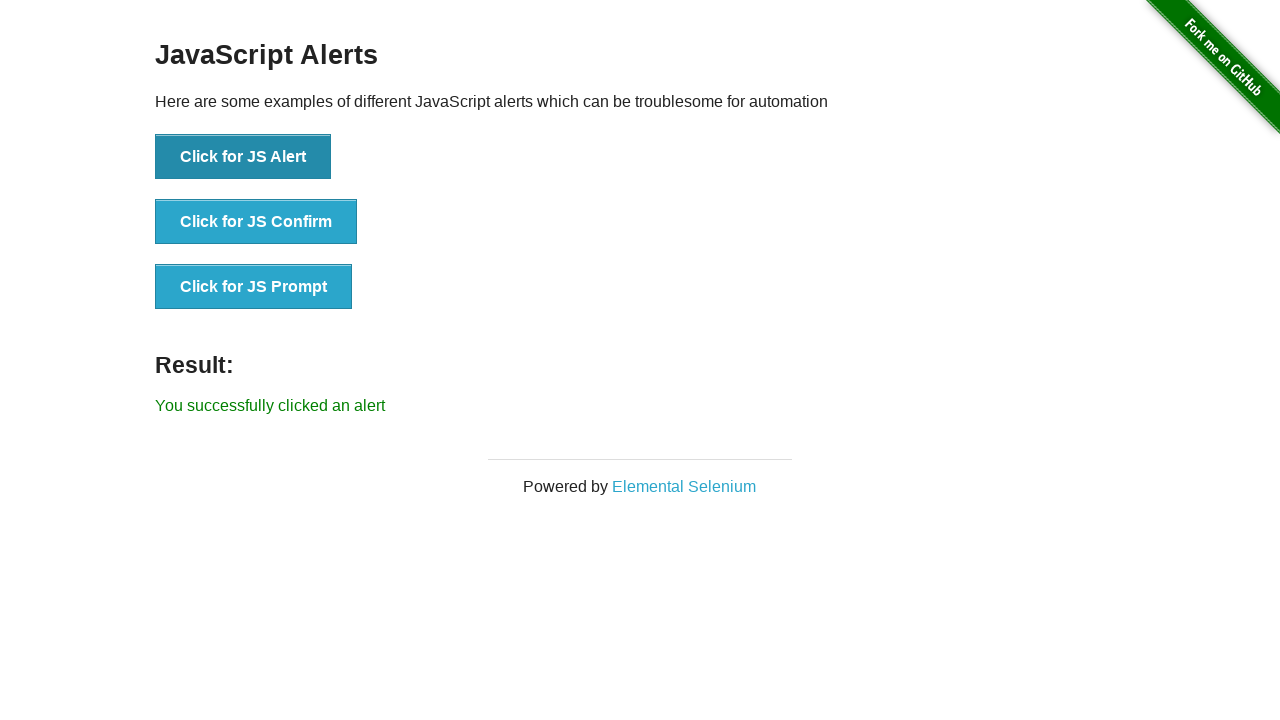

Clicked button to trigger JavaScript confirm dialog at (256, 222) on button:has-text("Click for JS Confirm")
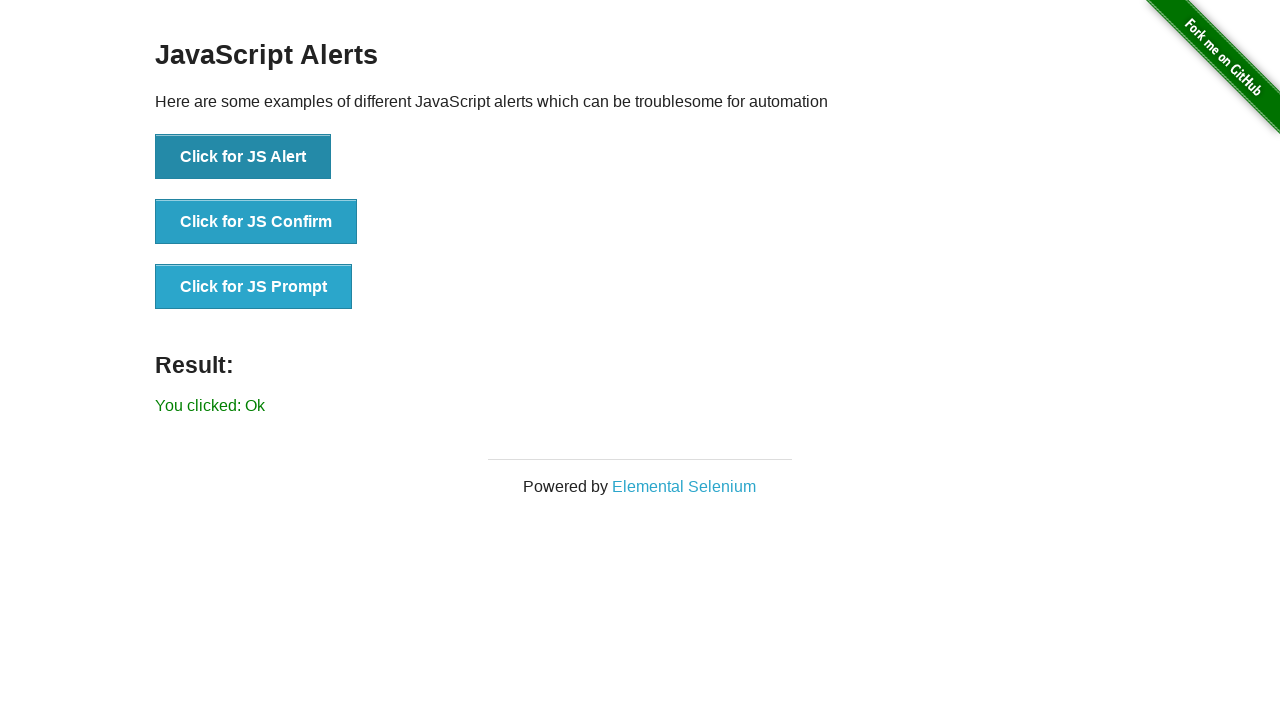

Clicked button to trigger JavaScript prompt dialog at (254, 287) on button:has-text("Click for JS Prompt")
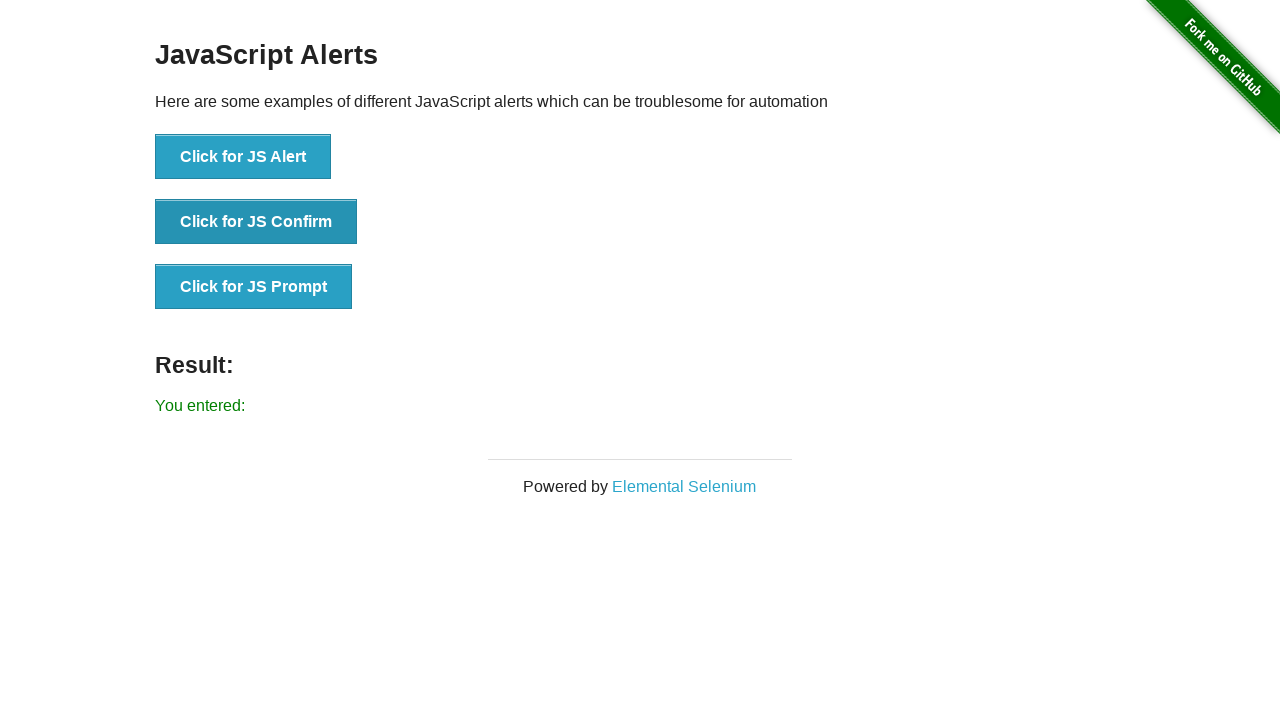

Set up dialog handler to accept prompt with text input 'Test input'
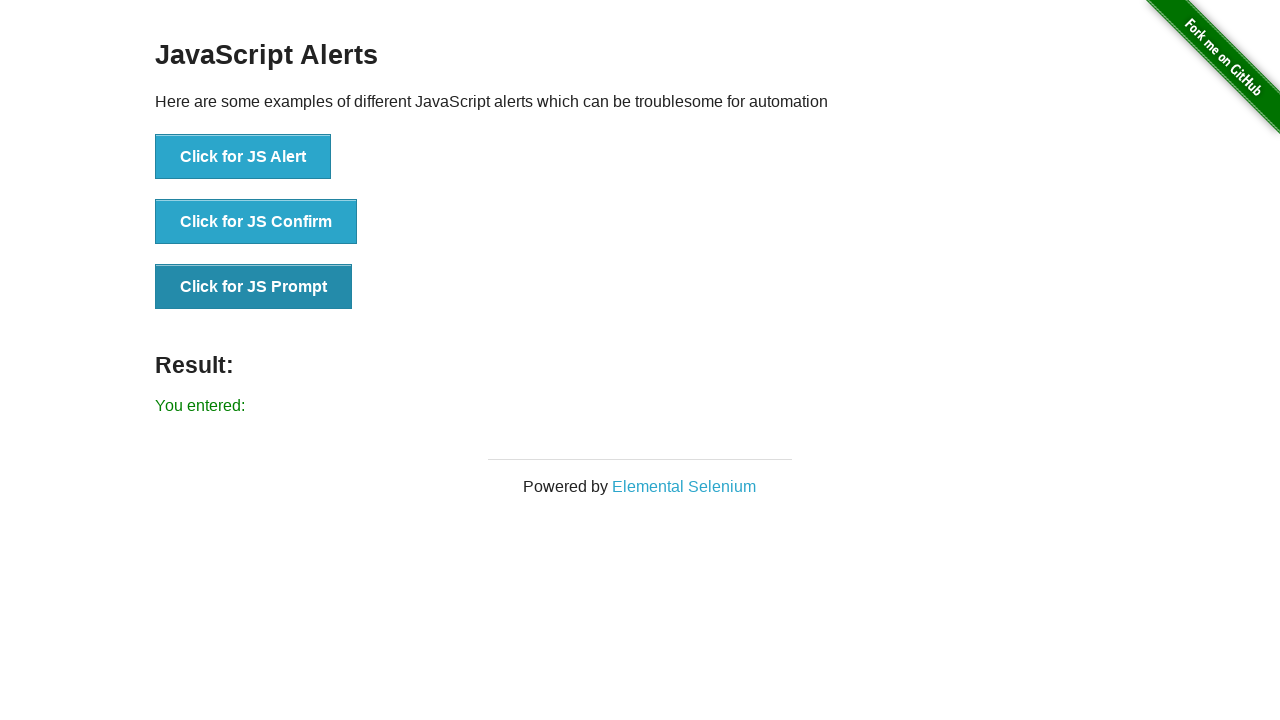

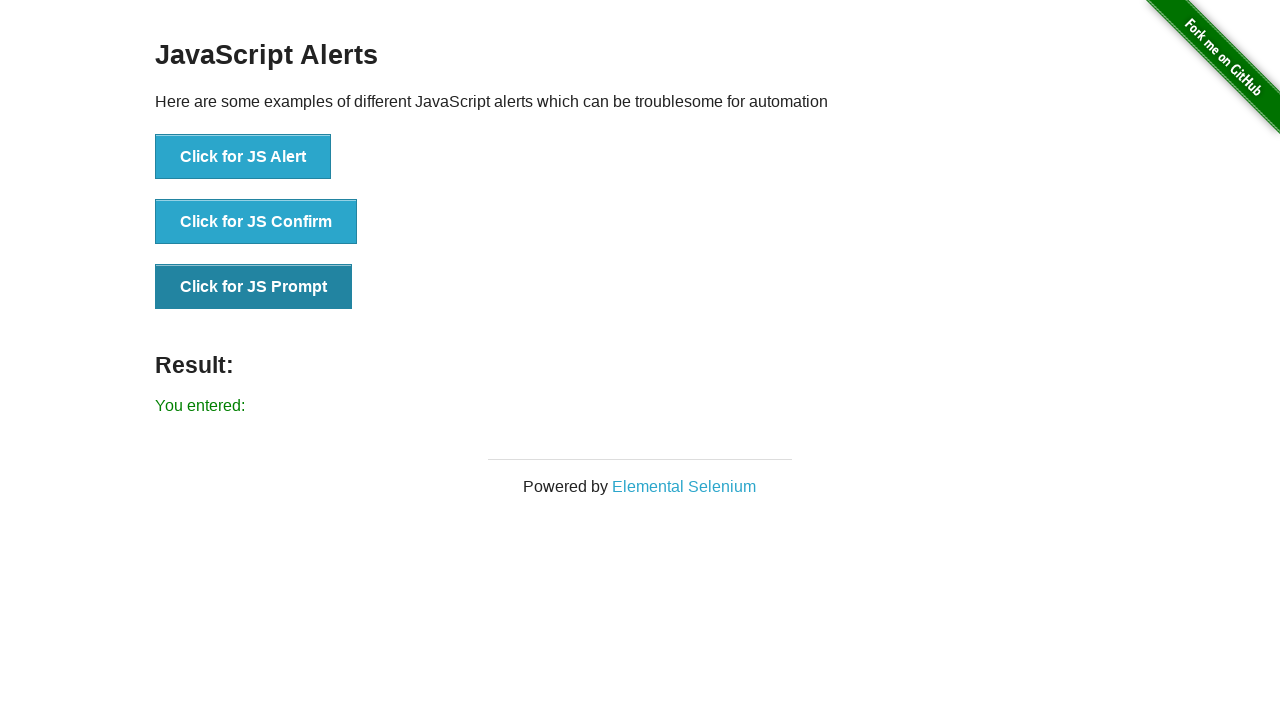